Tests file download functionality by clicking a download button on the letcode.in file handling practice page

Starting URL: https://letcode.in/file

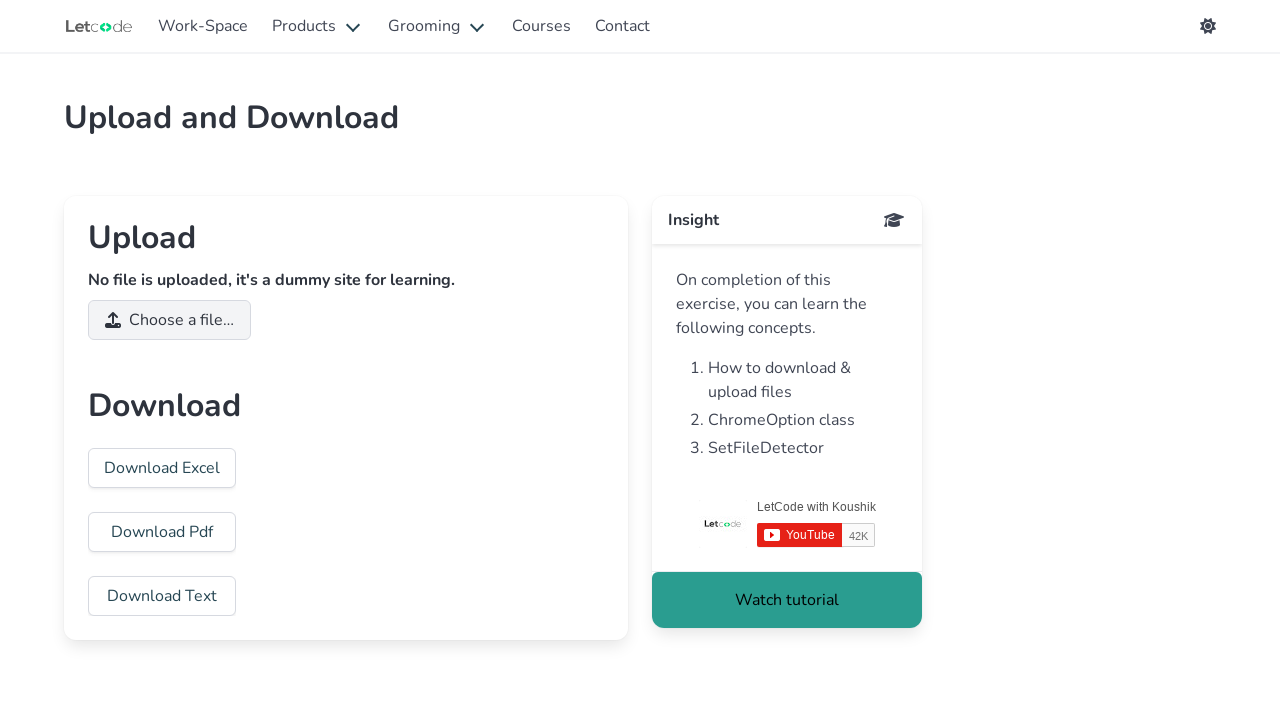

Clicked the first download button on the file handling practice page at (162, 468) on button.button >> nth=0
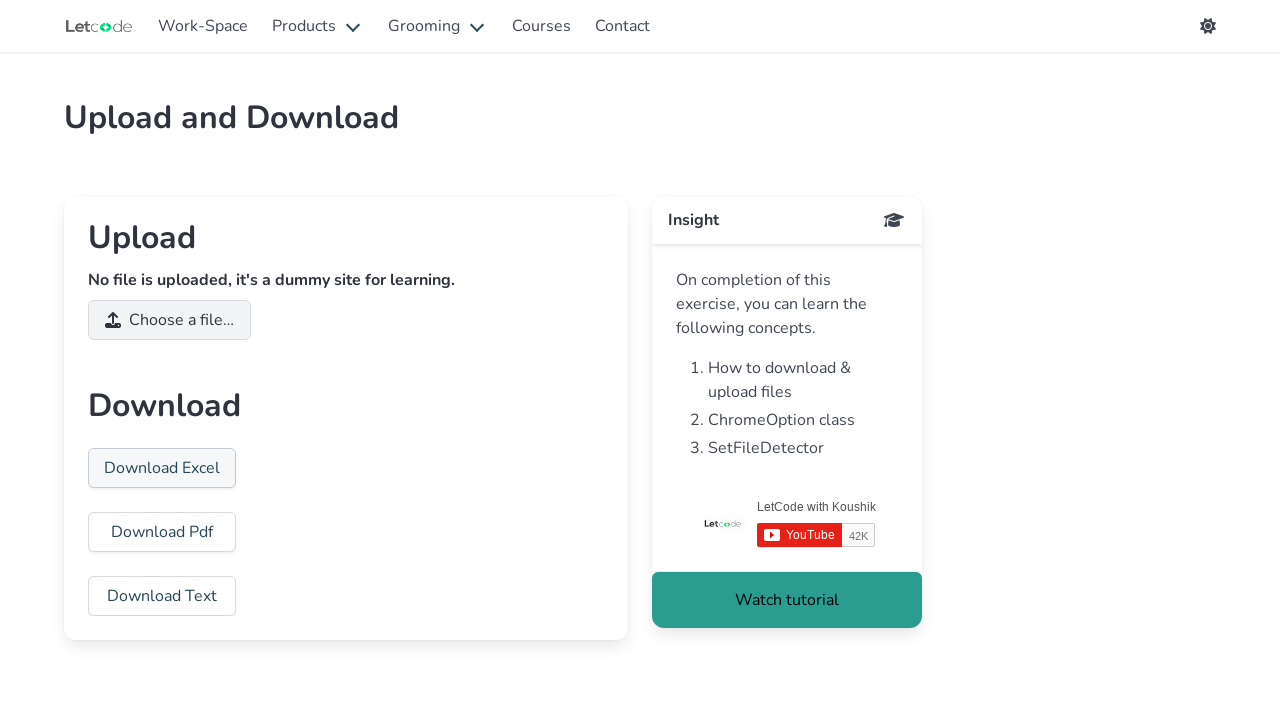

Waited 3 seconds for file download to complete
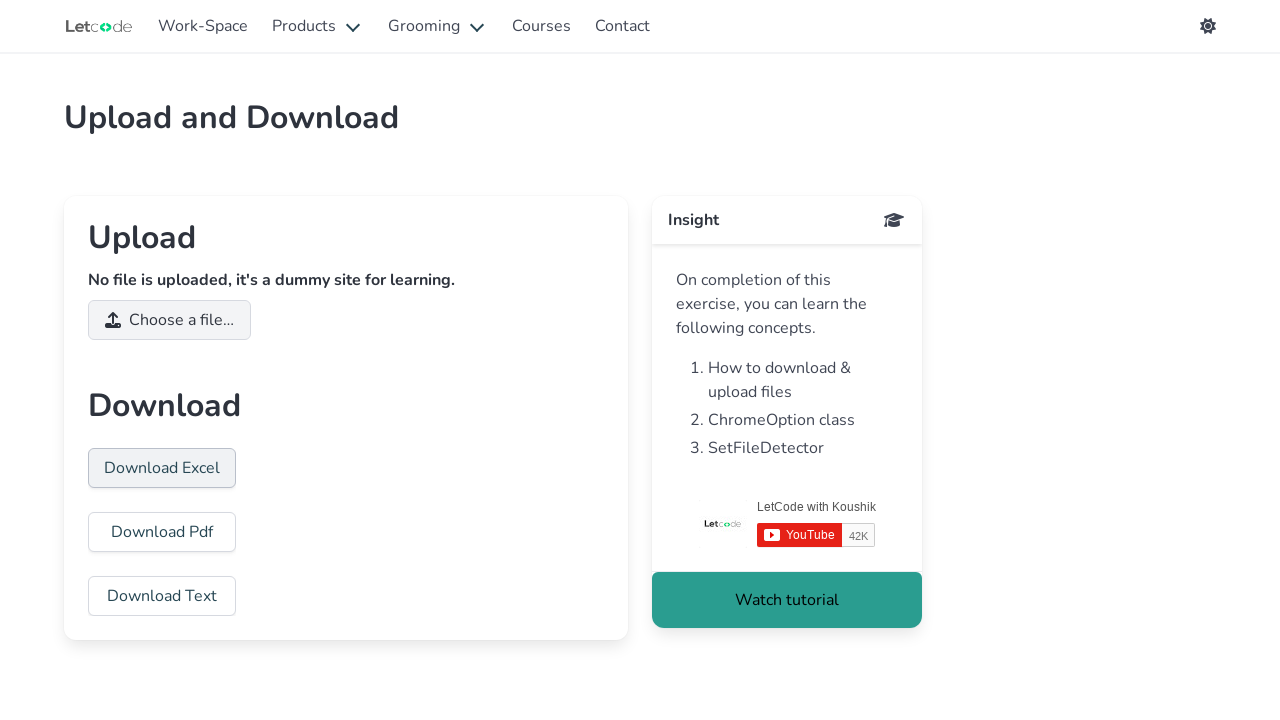

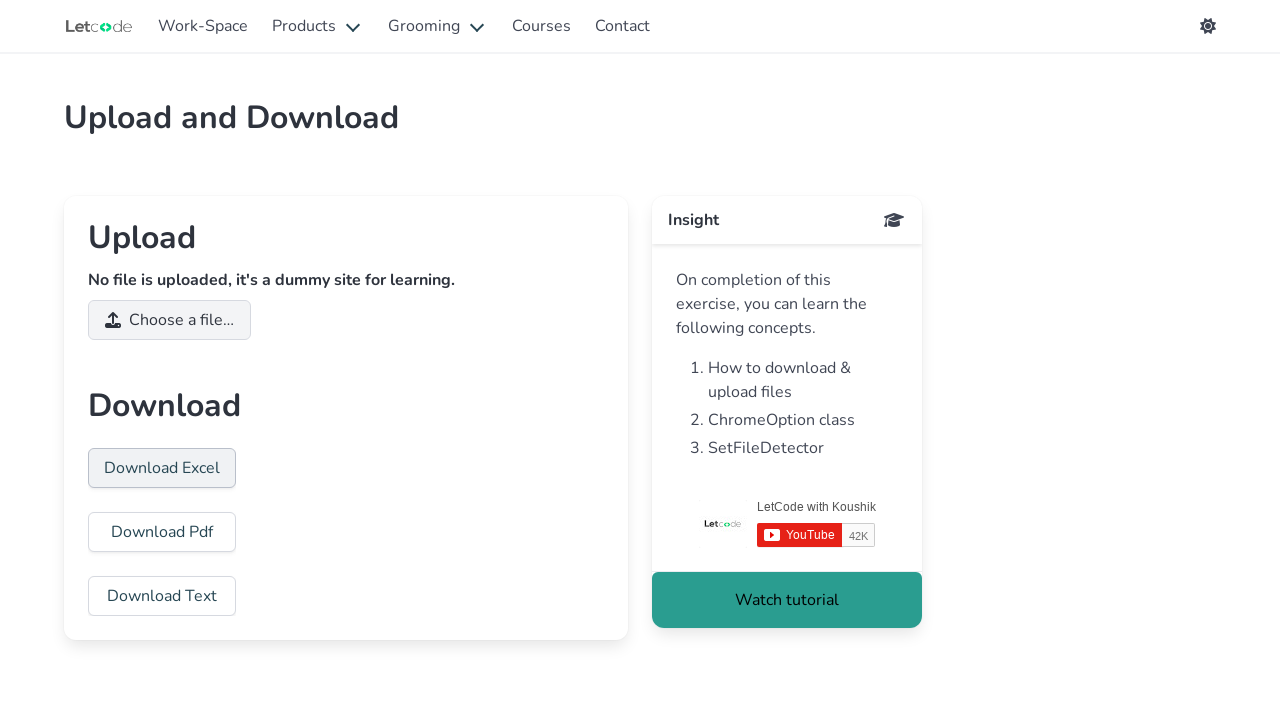